Tests jQuery UI menu navigation by hovering through nested menu items and clicking on the final option

Starting URL: https://jqueryui.com/menu/

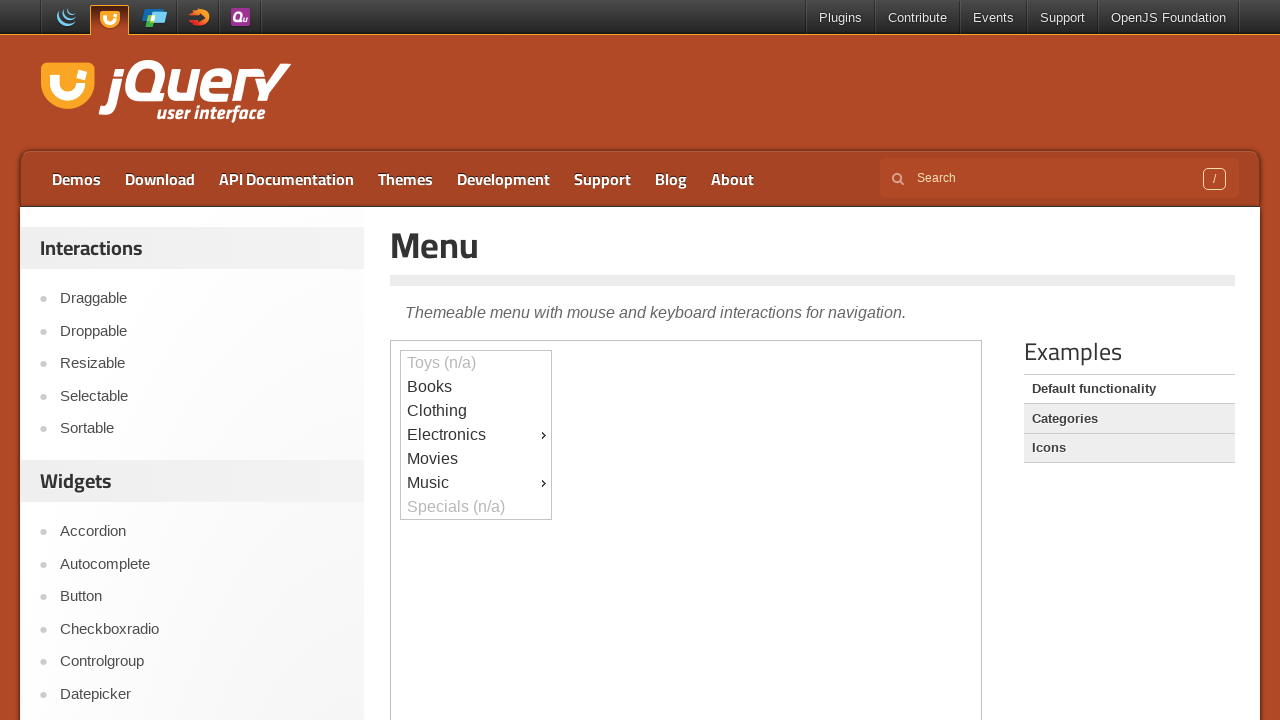

Located demo iframe for jQuery UI menu
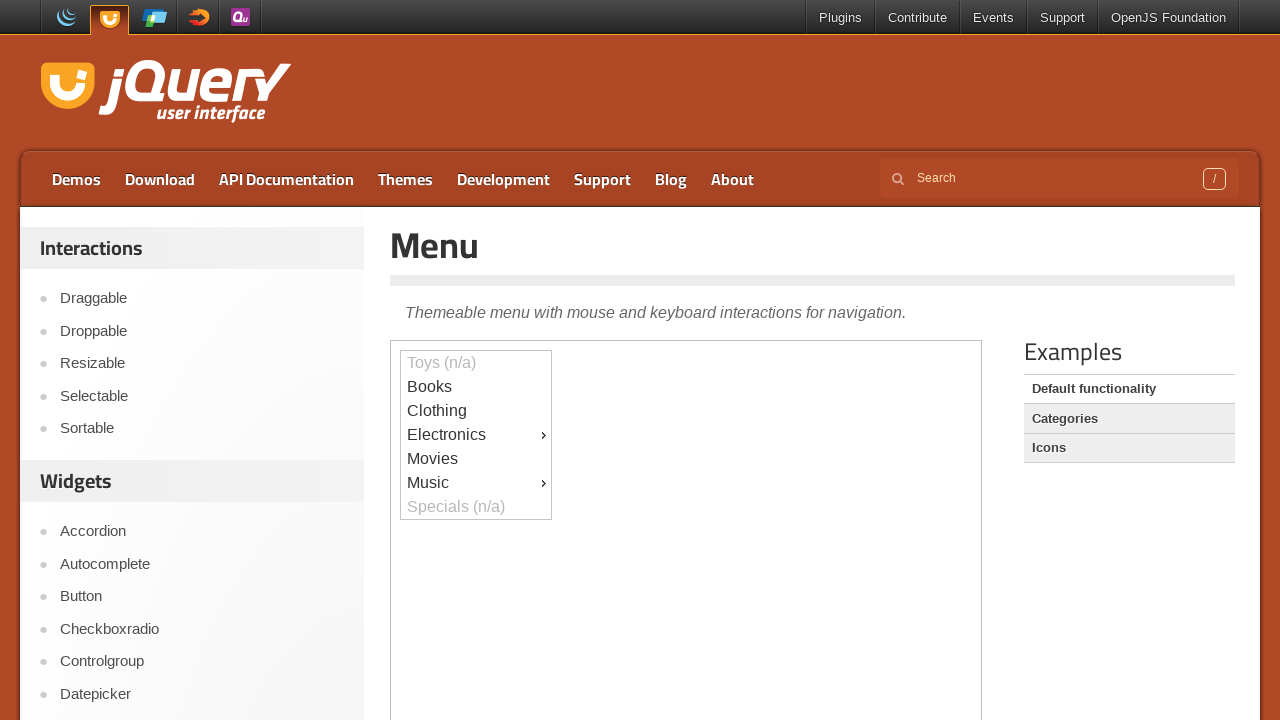

Hovered over Music menu item at (476, 483) on iframe.demo-frame >> internal:control=enter-frame >> text=Music
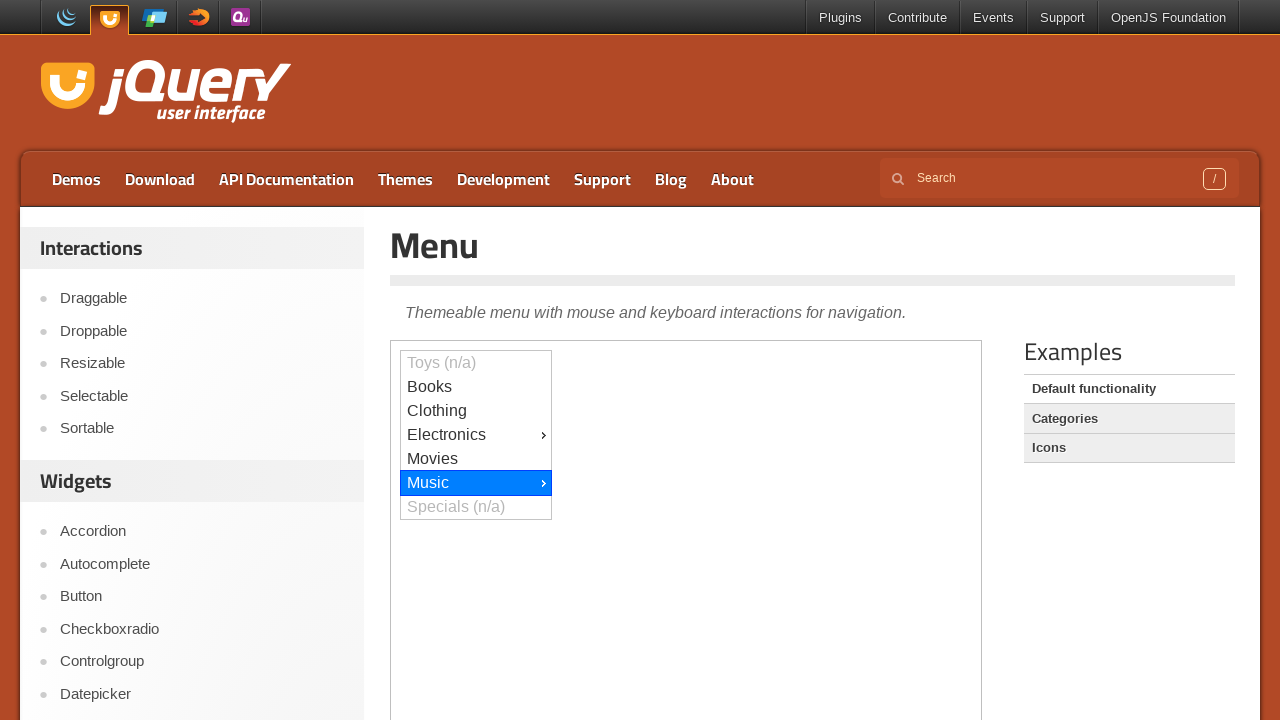

Hovered over Rock submenu item at (627, 13) on iframe.demo-frame >> internal:control=enter-frame >> text=Rock
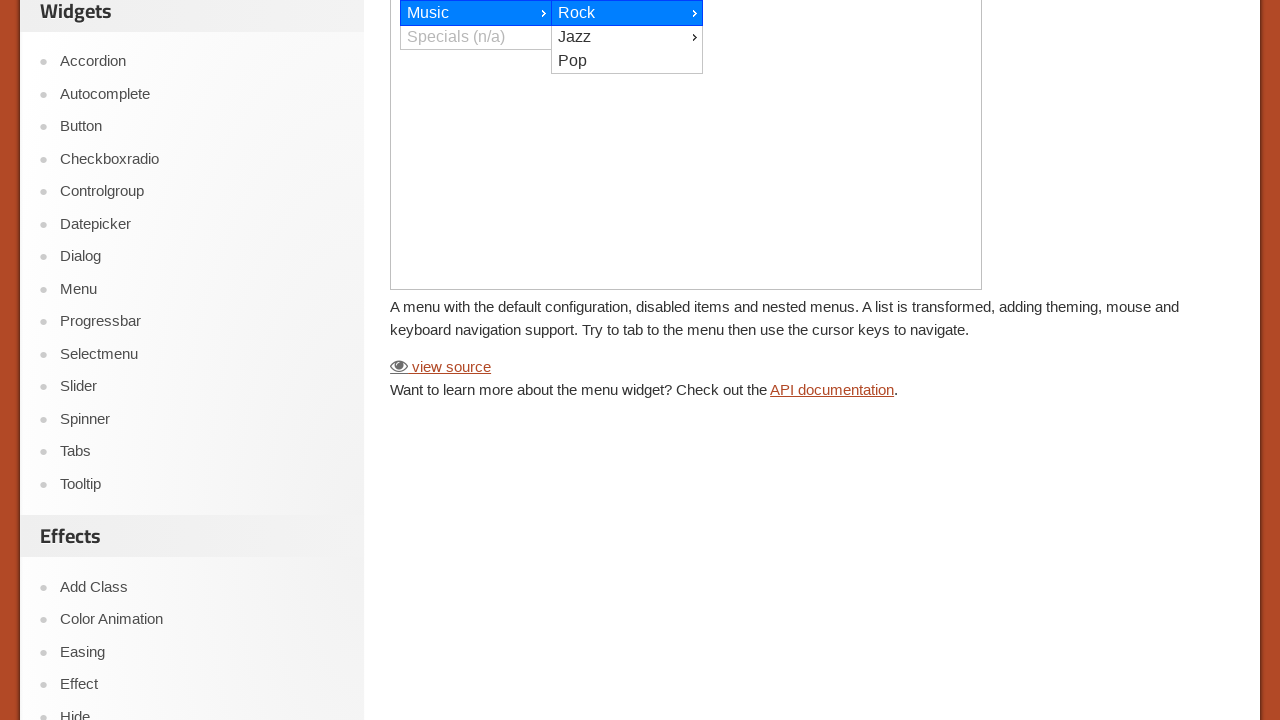

Clicked on Alternative submenu item at (778, 13) on iframe.demo-frame >> internal:control=enter-frame >> text=Alternative
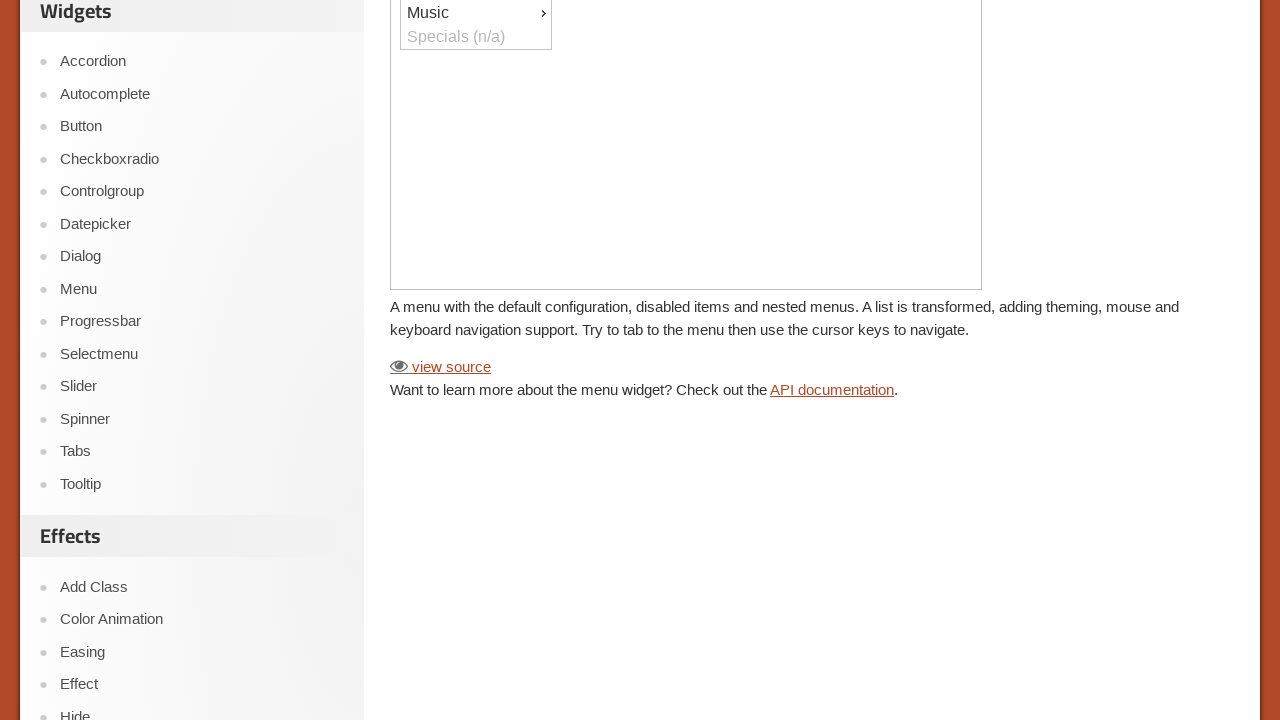

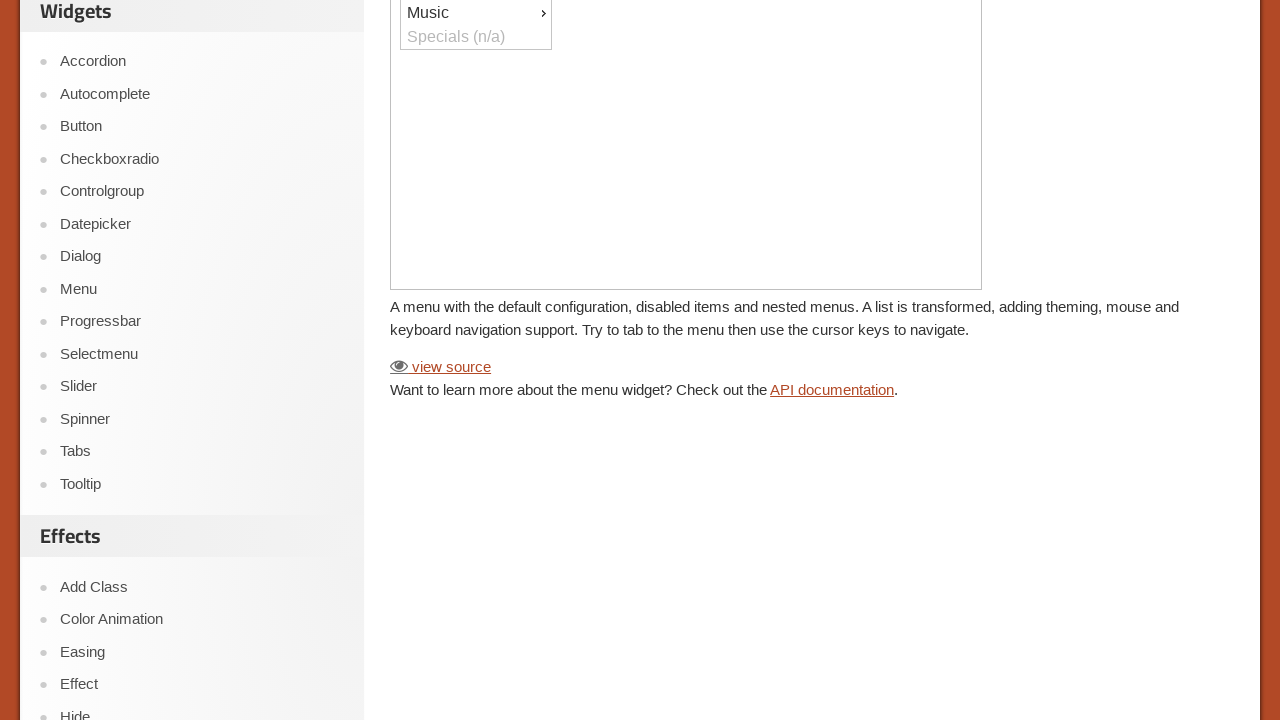